Tests an interactive exercise page by reading a hidden attribute value, calculating a result using a mathematical formula, filling in the answer, checking required checkboxes, and submitting the form.

Starting URL: http://suninjuly.github.io/get_attribute.html

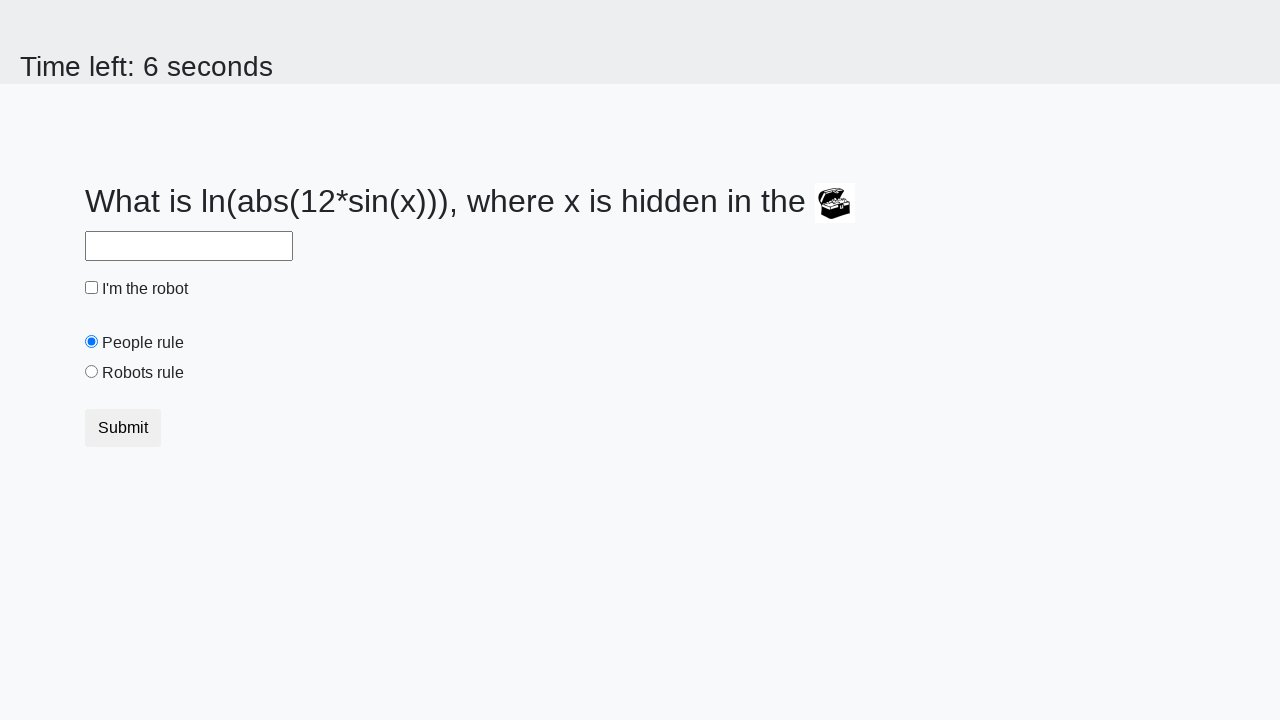

Located treasure element on page
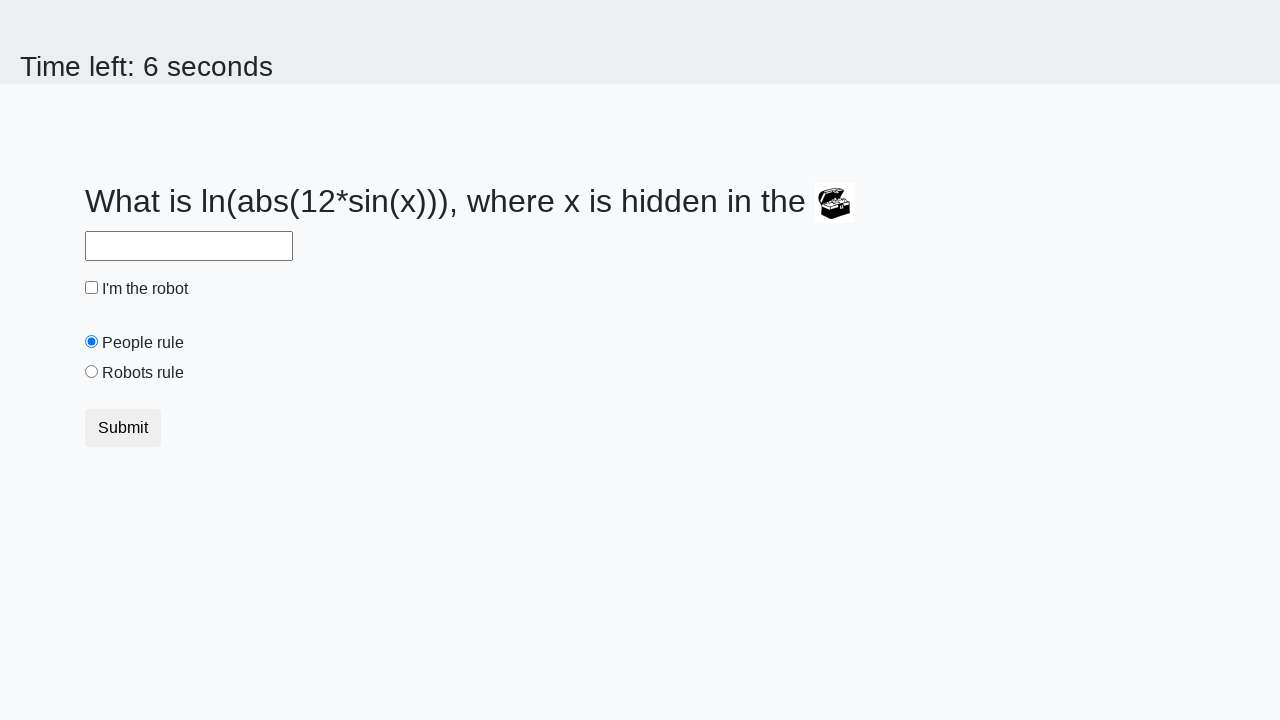

Retrieved hidden attribute value: 876
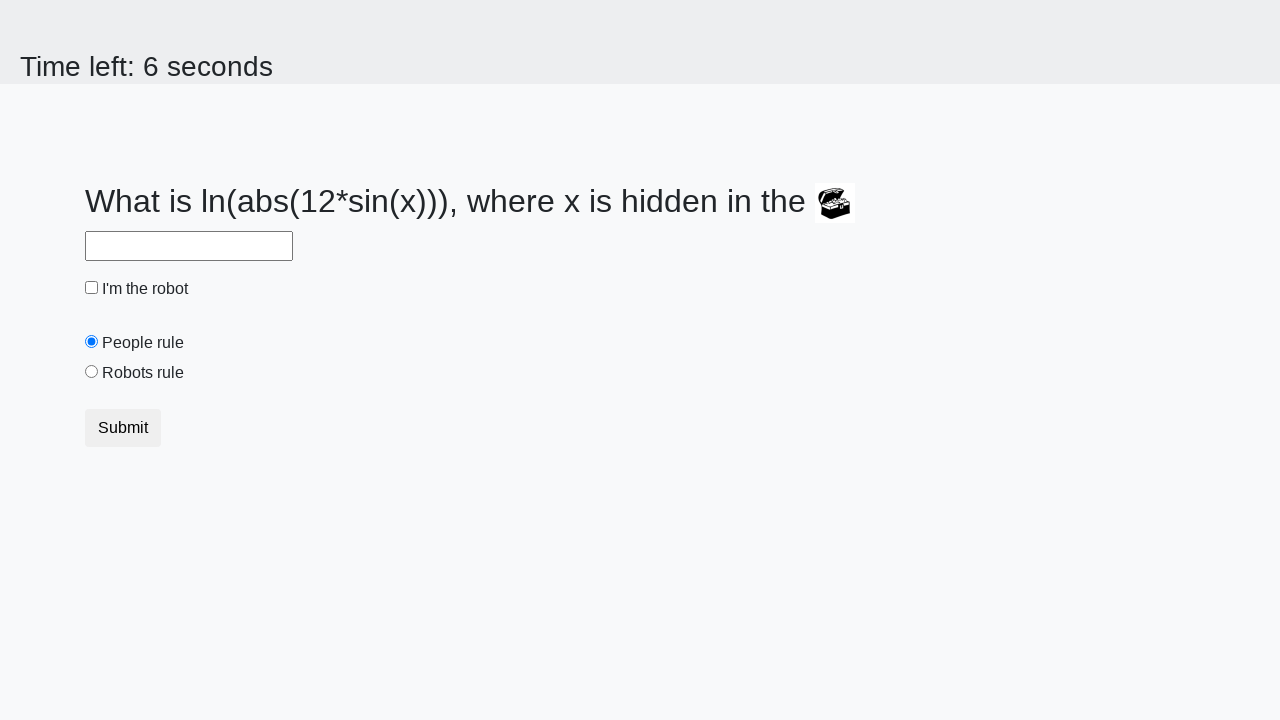

Calculated answer using mathematical formula: 1.7576622760669844
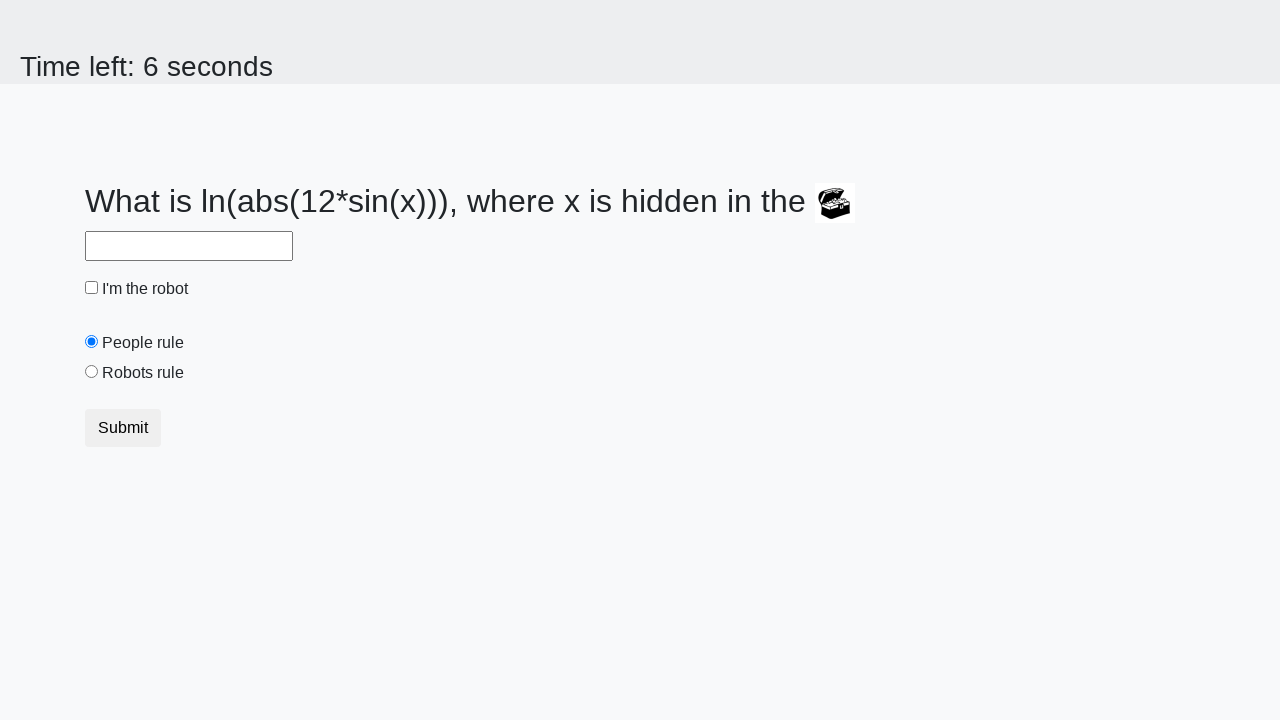

Filled answer field with calculated value: 1.7576622760669844 on #answer
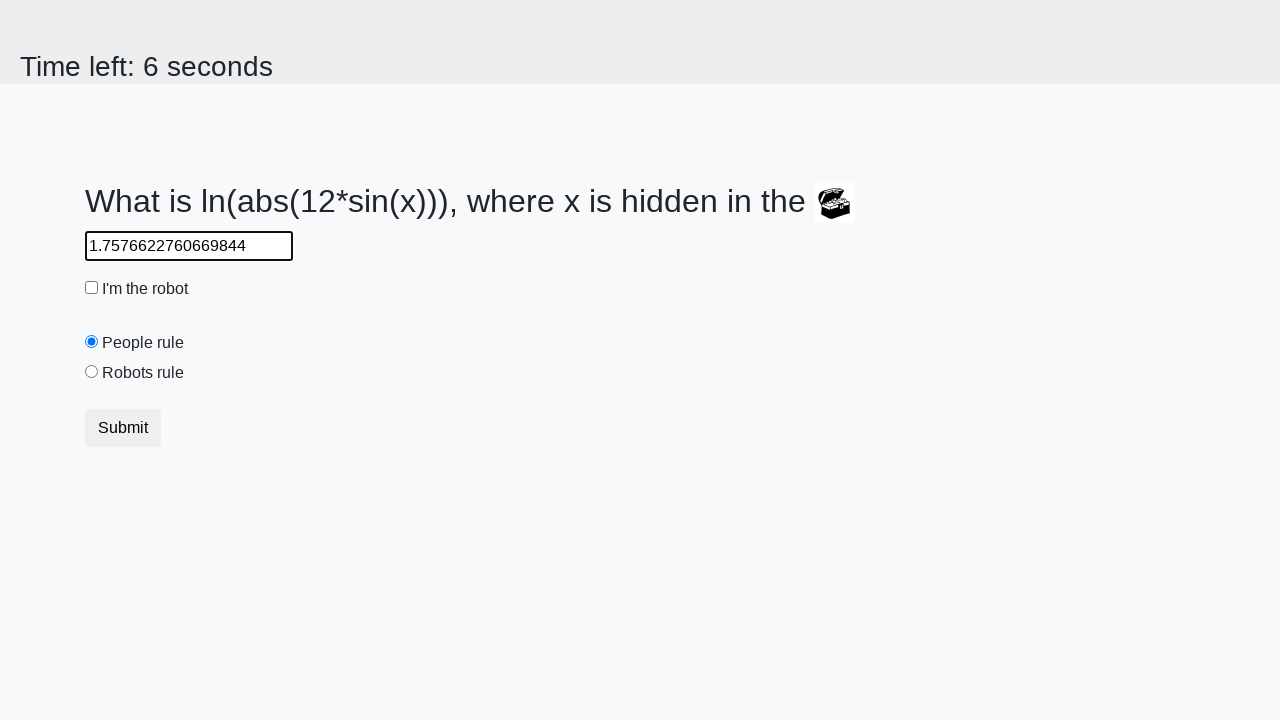

Checked the robot checkbox at (92, 288) on #robotCheckbox
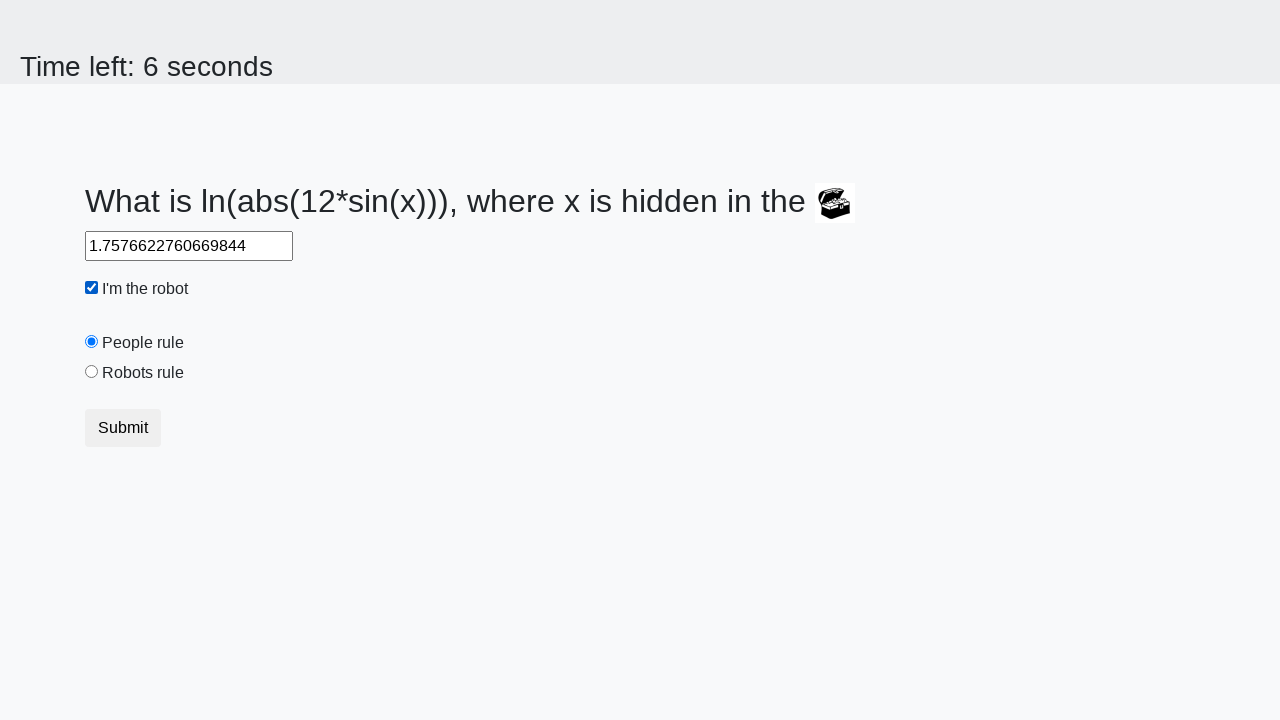

Checked the robots rule checkbox at (92, 372) on #robotsRule
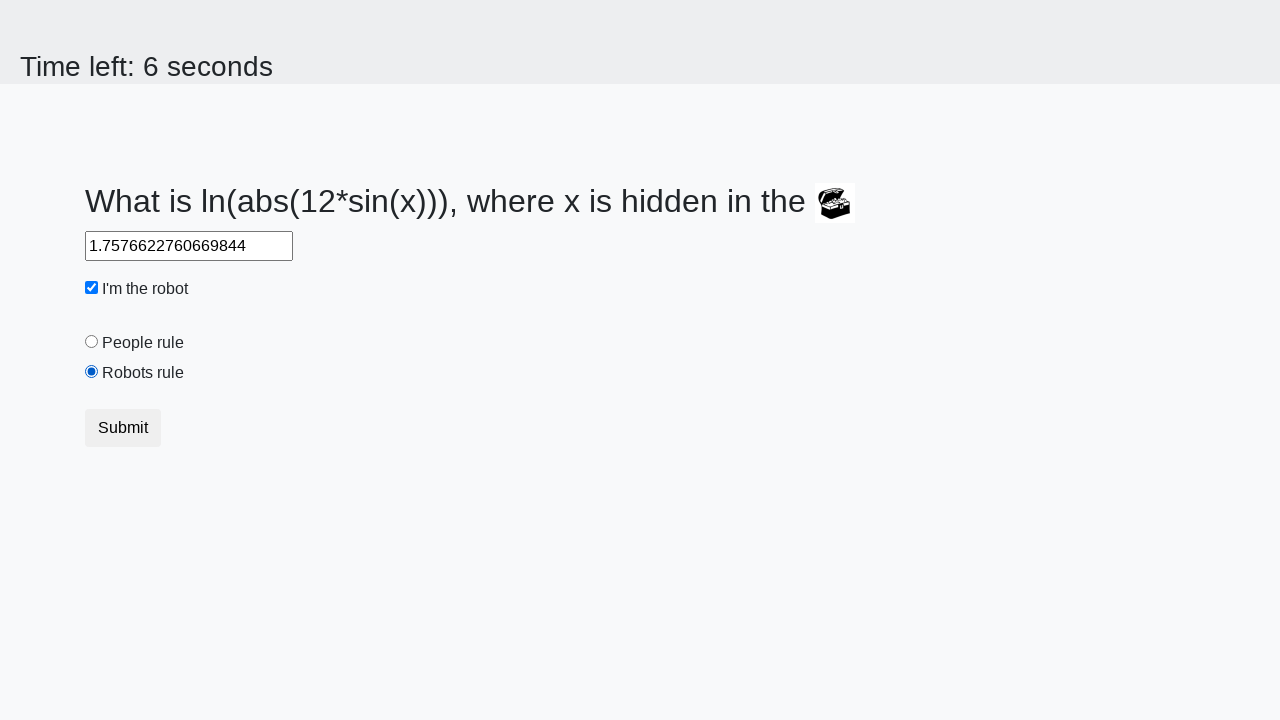

Clicked submit button to submit the form at (123, 428) on button.btn
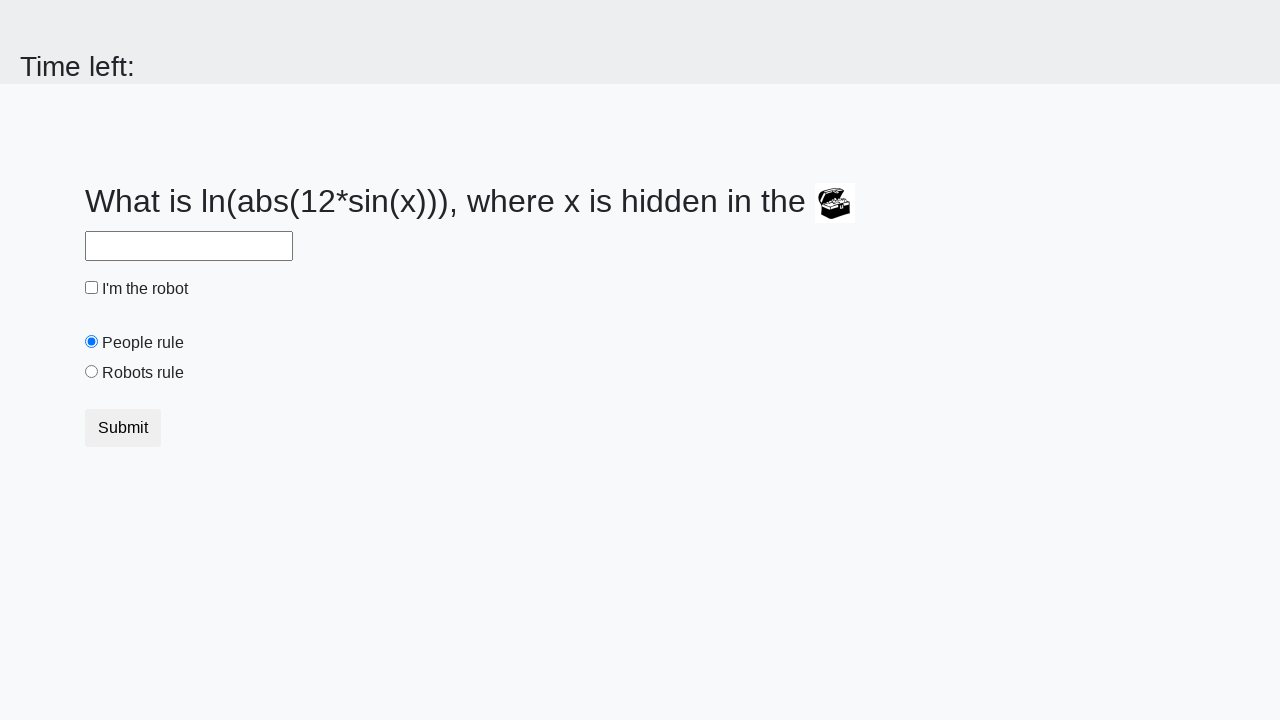

Waited 1 second for page response
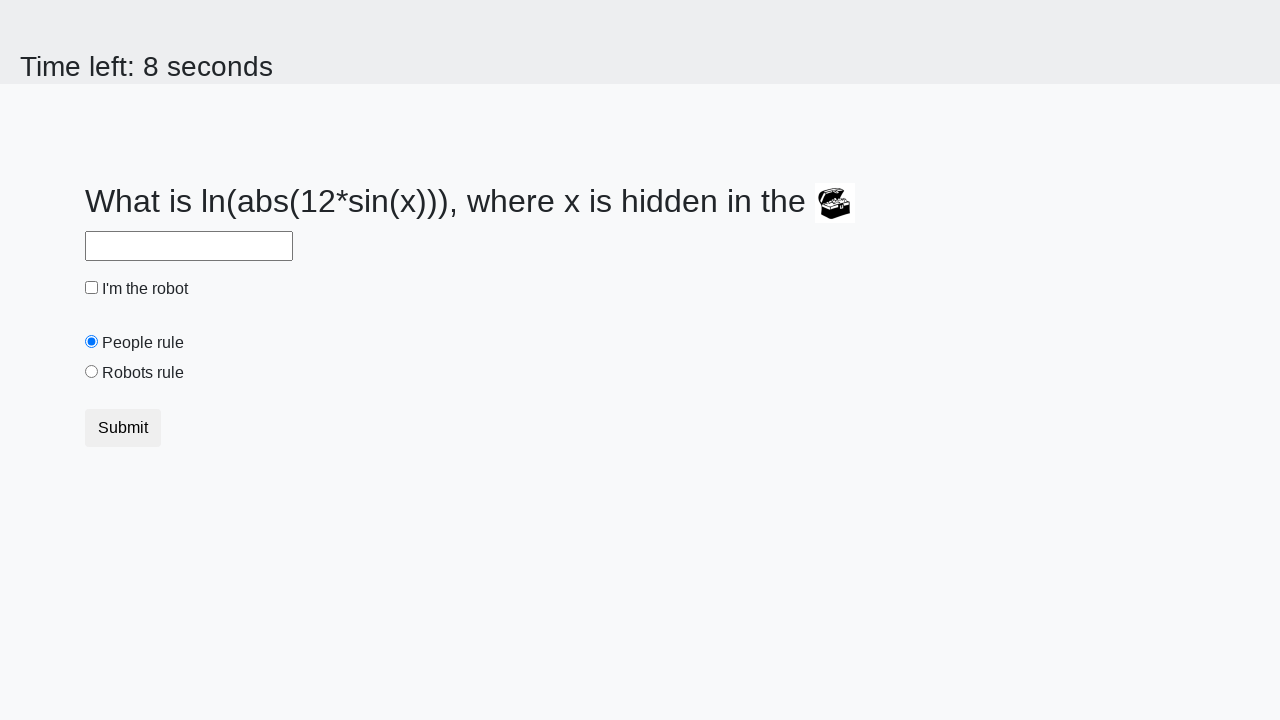

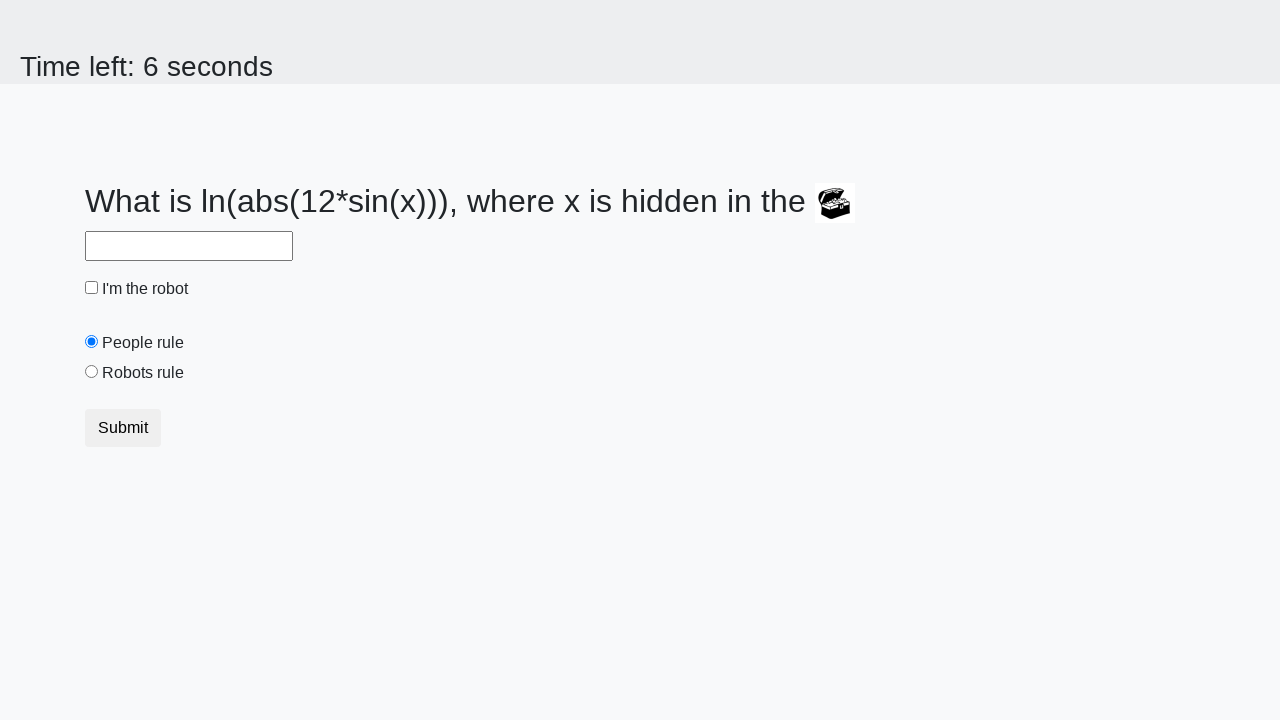